Tests fluent wait by clicking Start button and verifying the "Hello World!" text appears after loading completes.

Starting URL: https://automationfc.github.io/dynamic-loading/

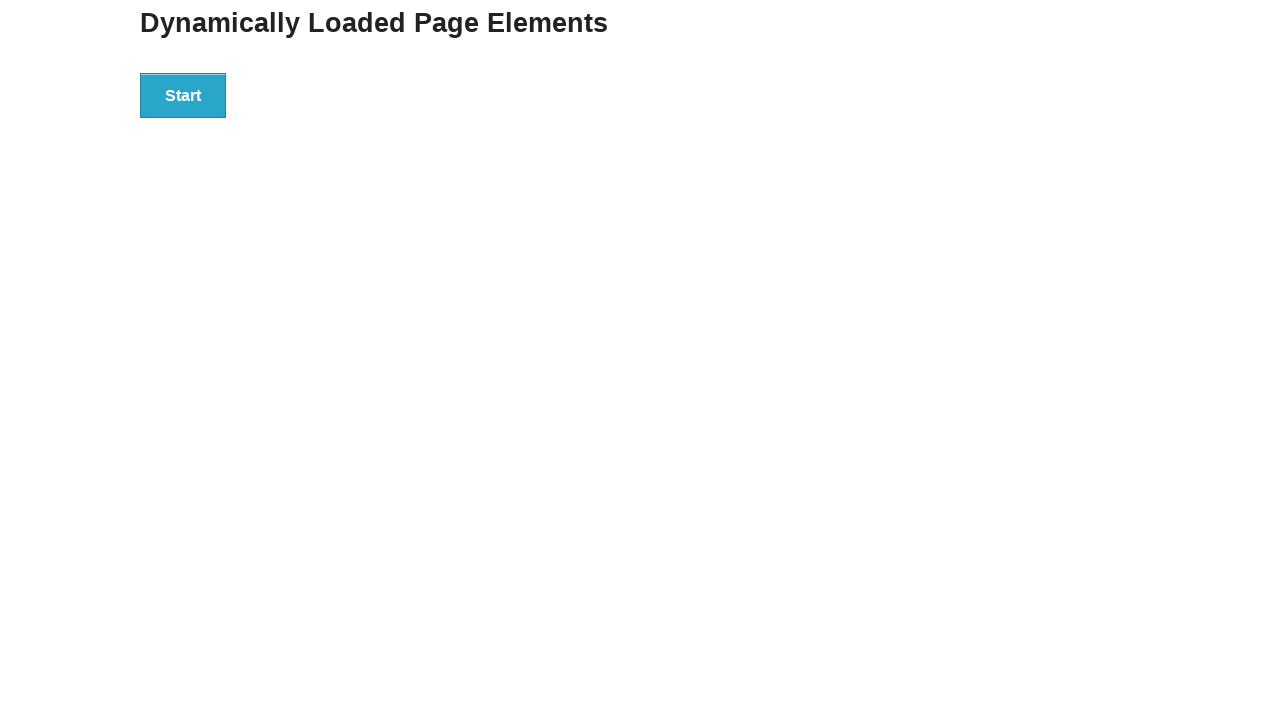

Clicked Start button to initiate dynamic loading at (183, 95) on xpath=//button[text()='Start']
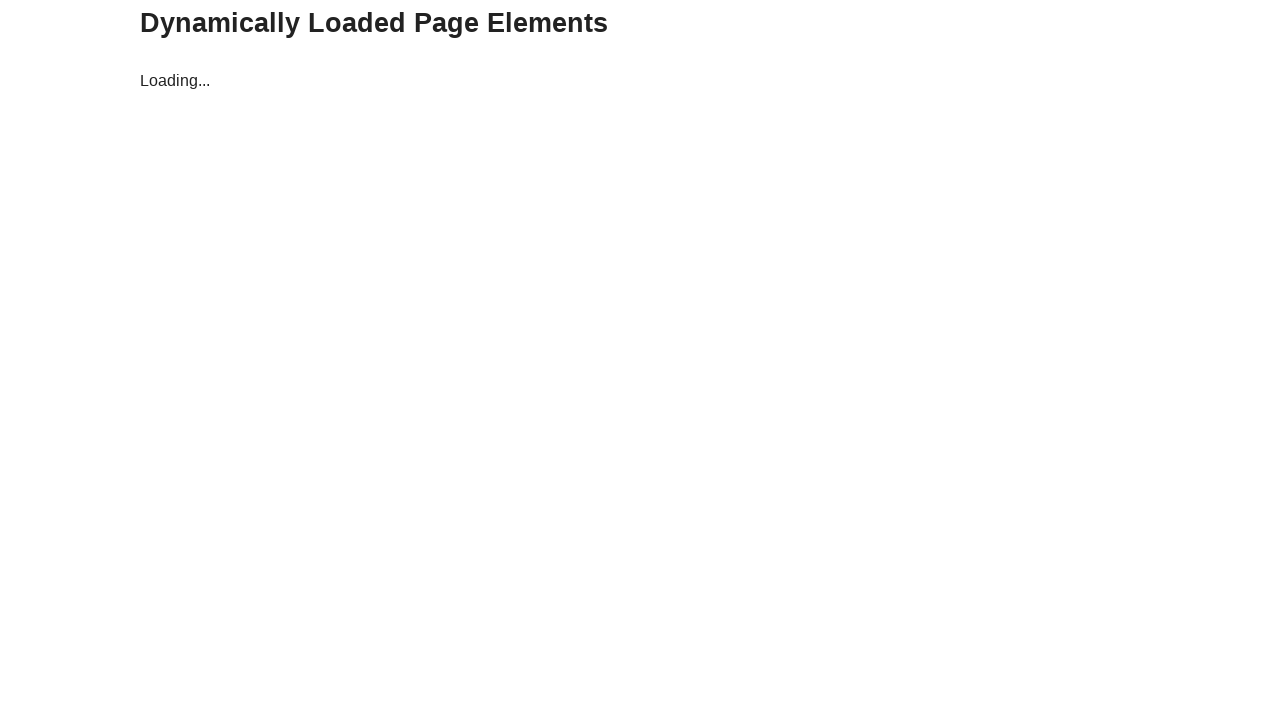

Waited for 'Hello World!' text to appear after loading completes
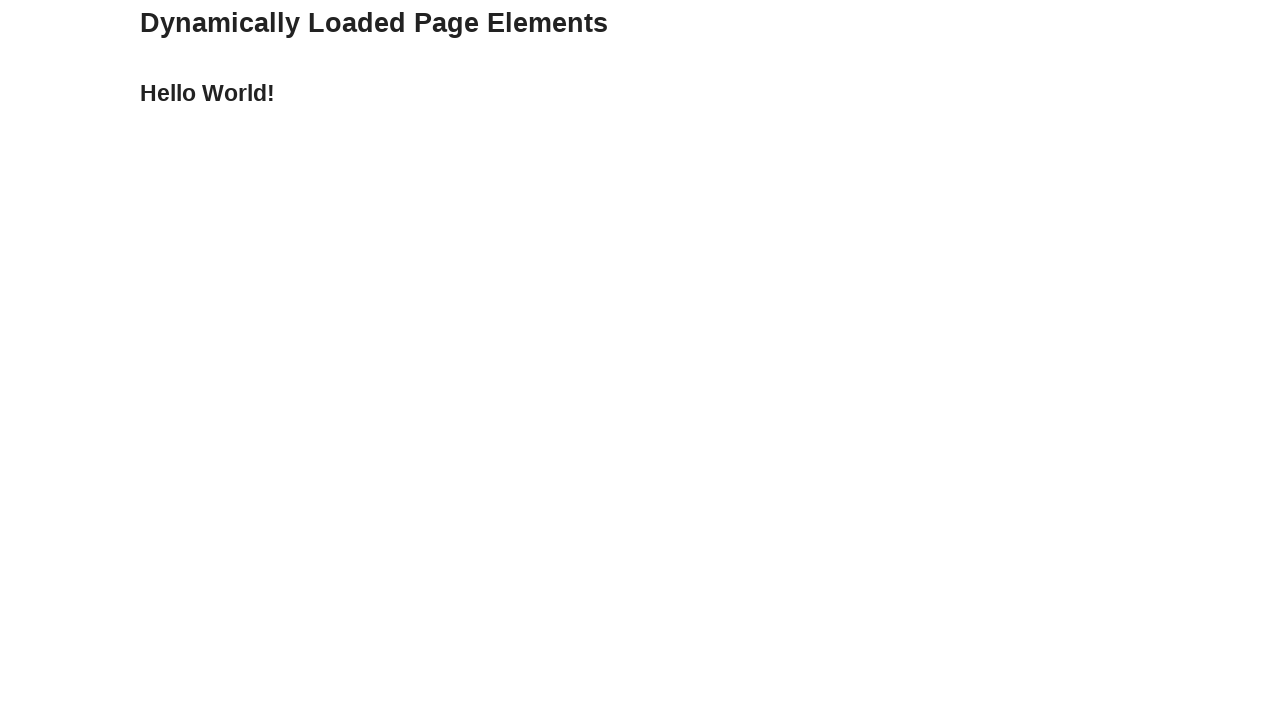

Verified that the text content equals 'Hello World!'
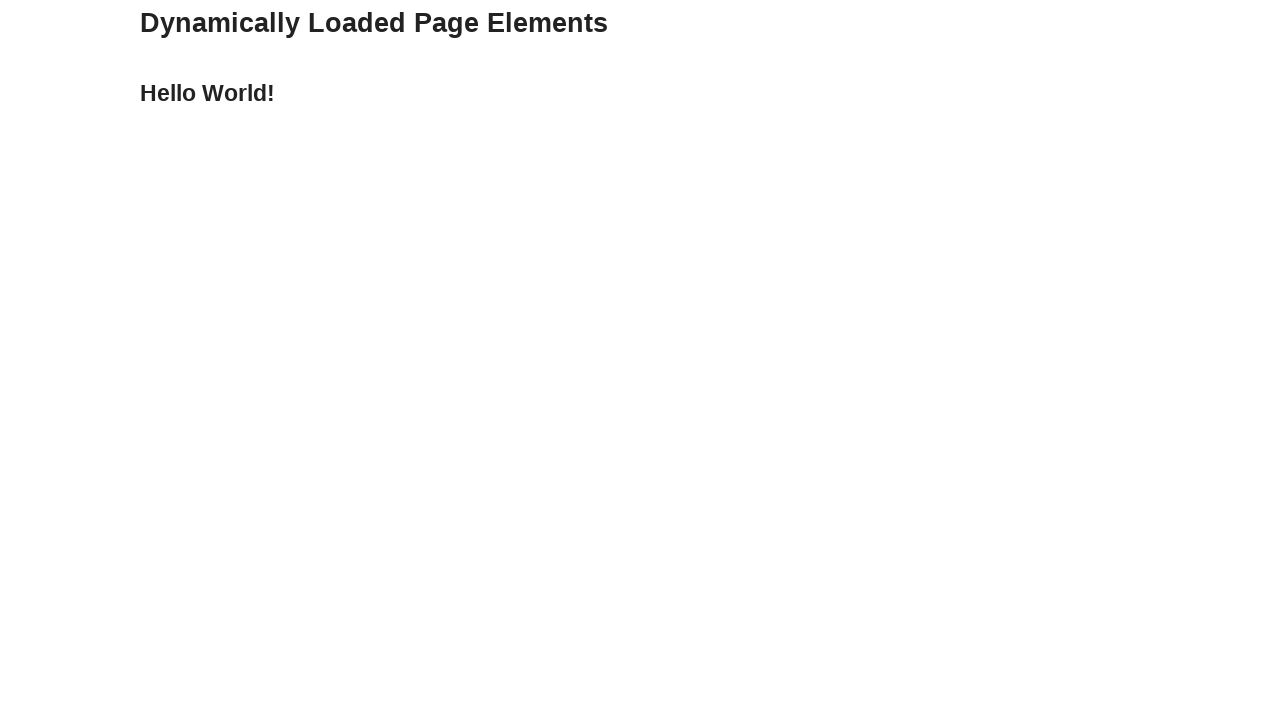

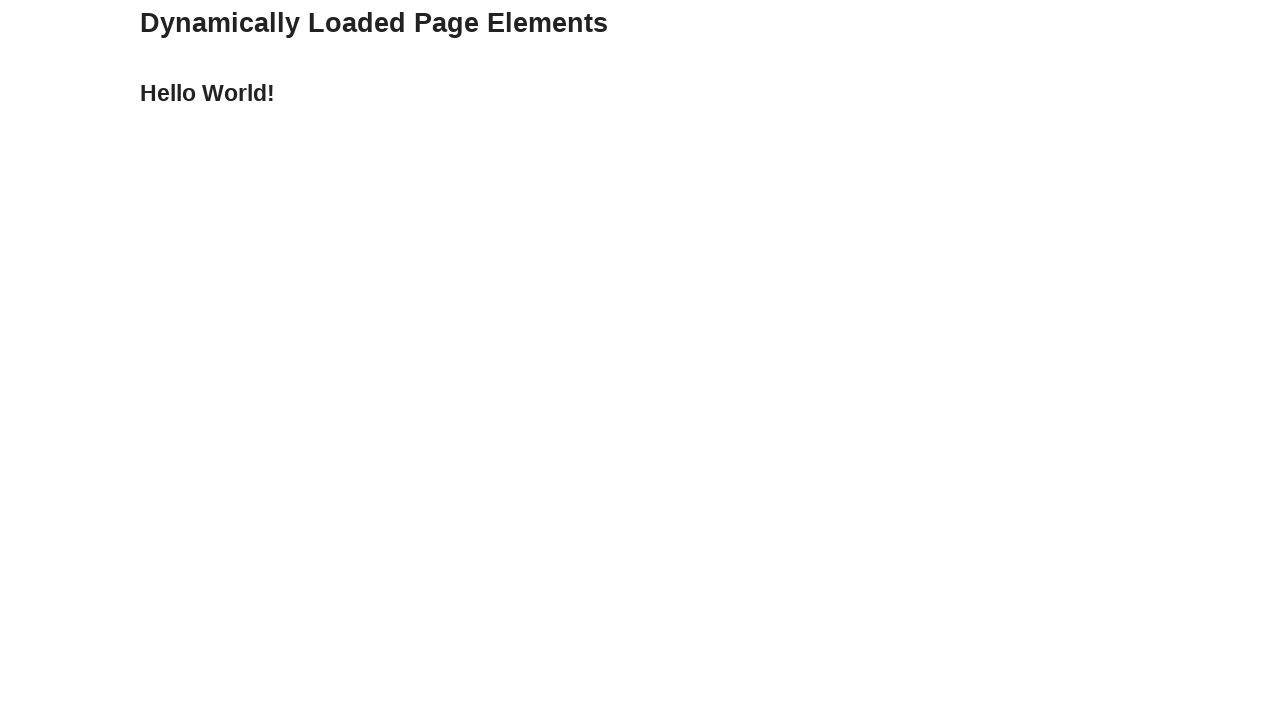